Tests handling of JavaScript prompt alerts by clicking the prompt button, entering text into the alert, and accepting it

Starting URL: https://the-internet.herokuapp.com/javascript_alerts

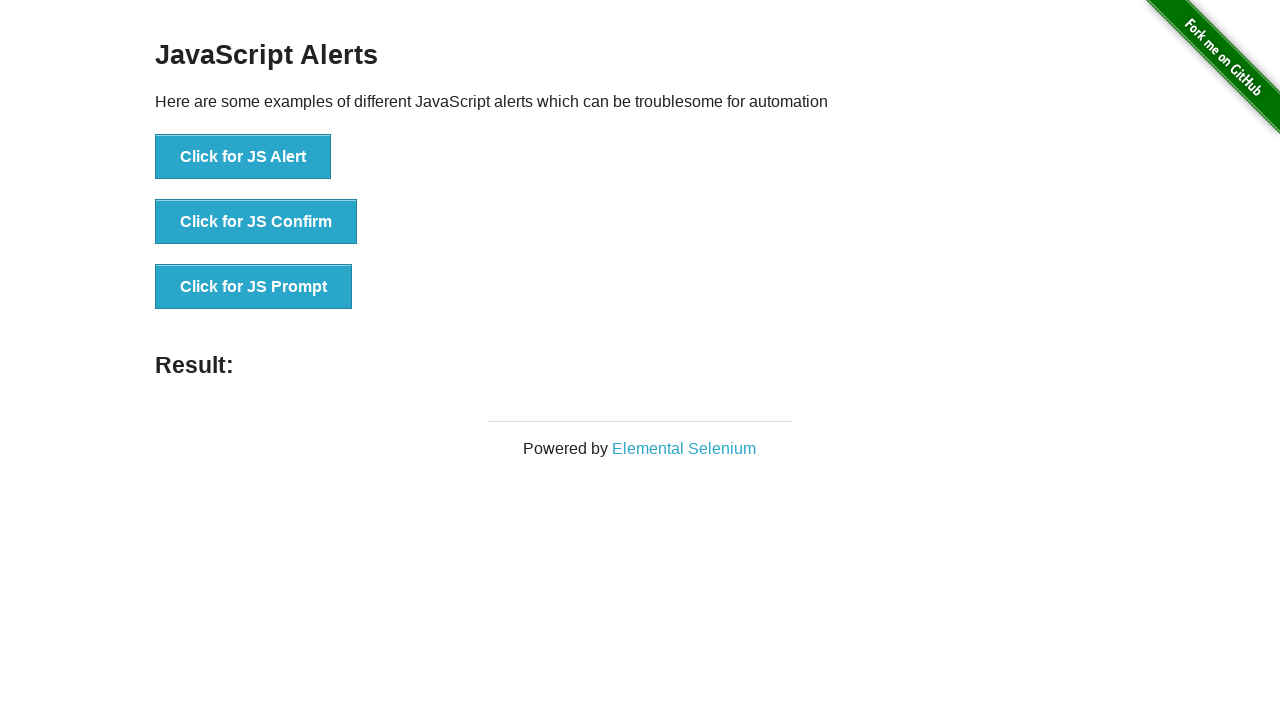

Clicked the JS Prompt button to trigger the alert at (254, 287) on xpath=//button[@onclick='jsPrompt()']
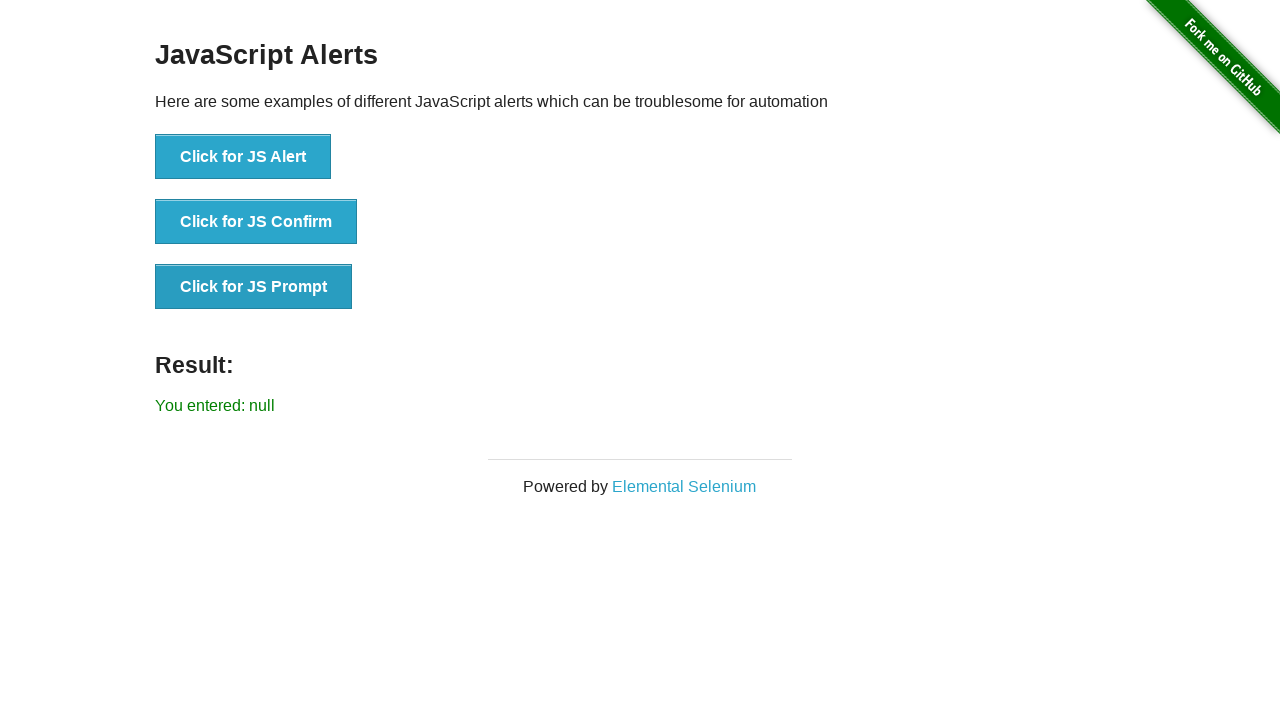

Set up dialog handler to accept prompt with 'Welcome' text
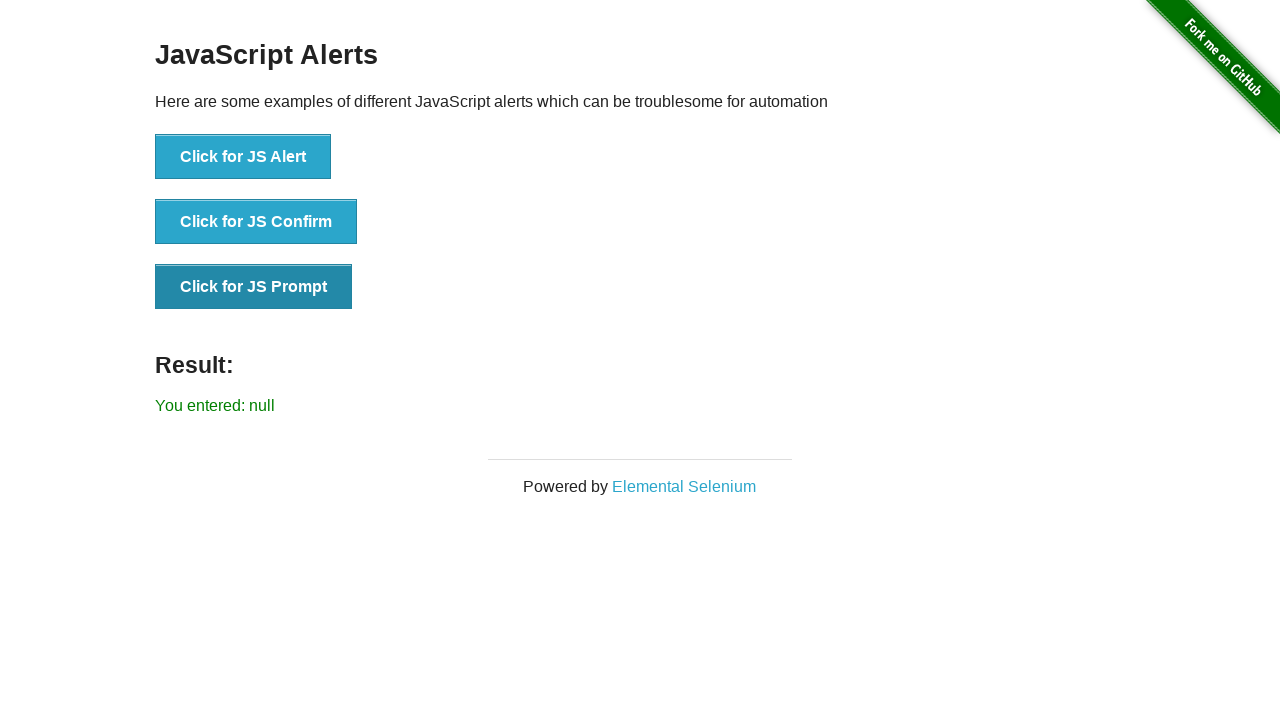

Clicked the JS Prompt button again to trigger the dialog at (254, 287) on xpath=//button[@onclick='jsPrompt()']
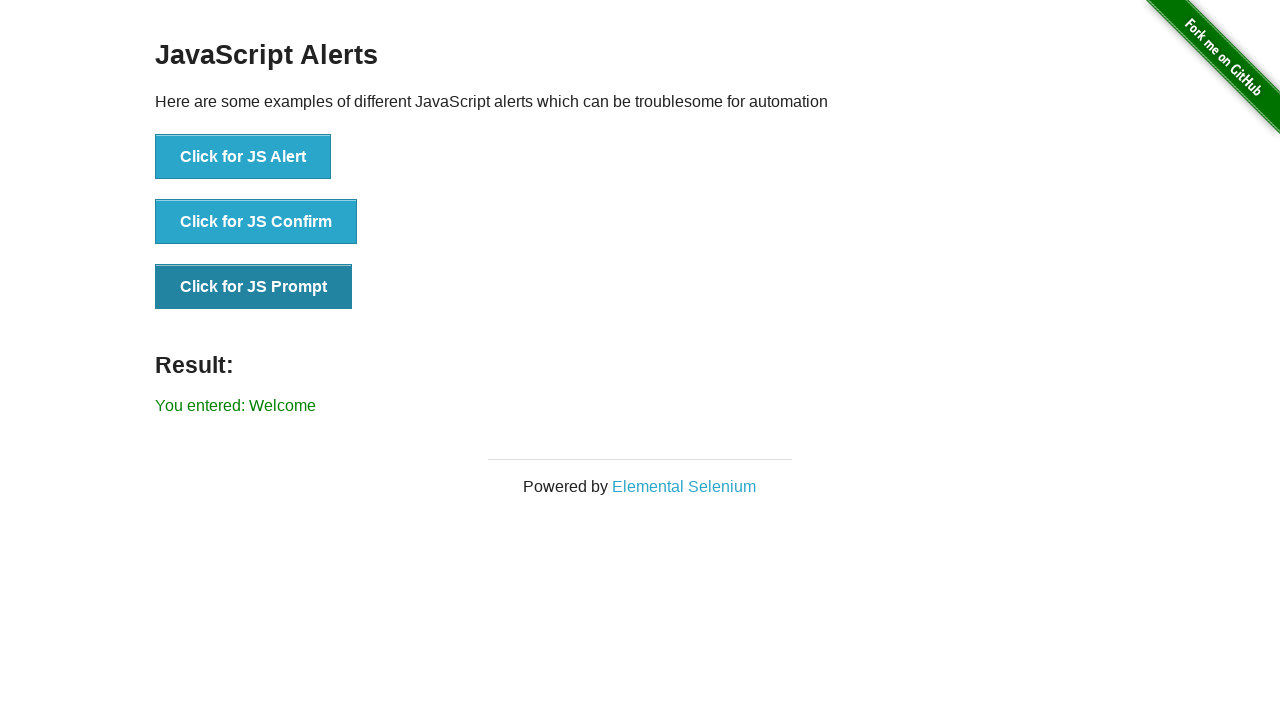

Waited for prompt result to be displayed
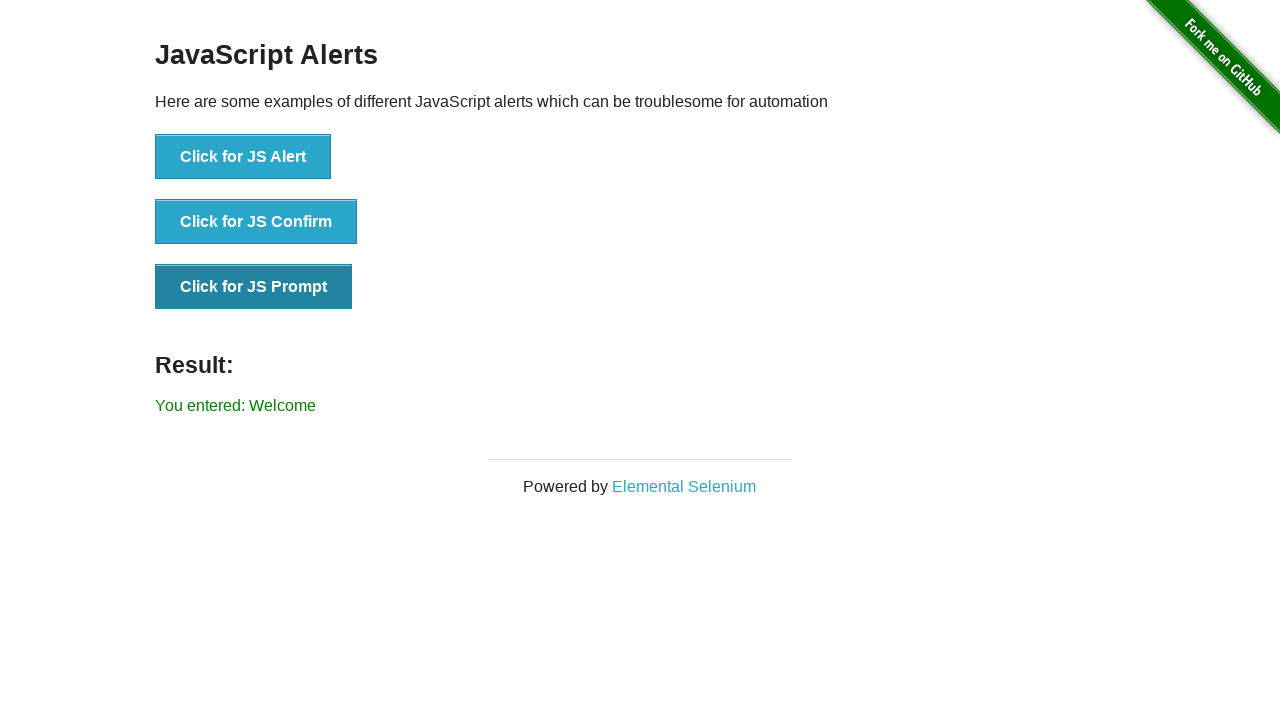

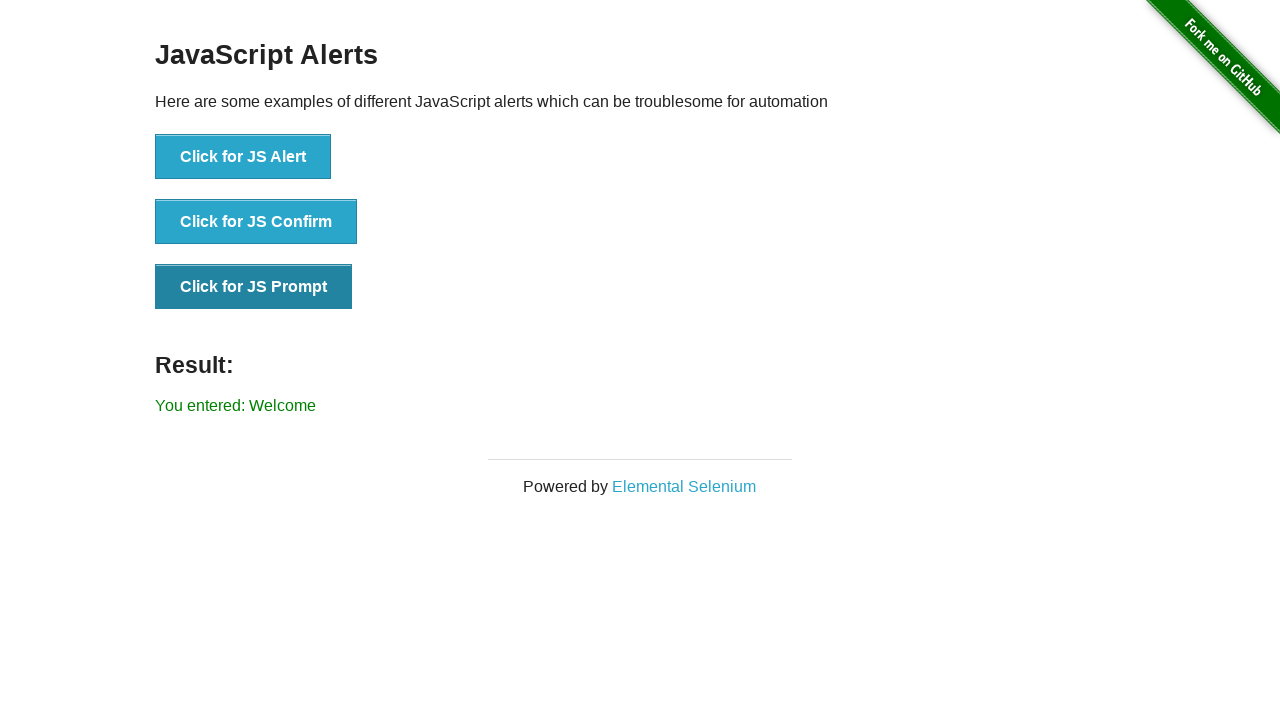